Automates searching for cultivated chickpea SNP data by selecting crop type, radio button, dropdowns, entering a gene ID, and submitting the search form.

Starting URL: https://cegresources.icrisat.org/cicerseq/?page_id=3605

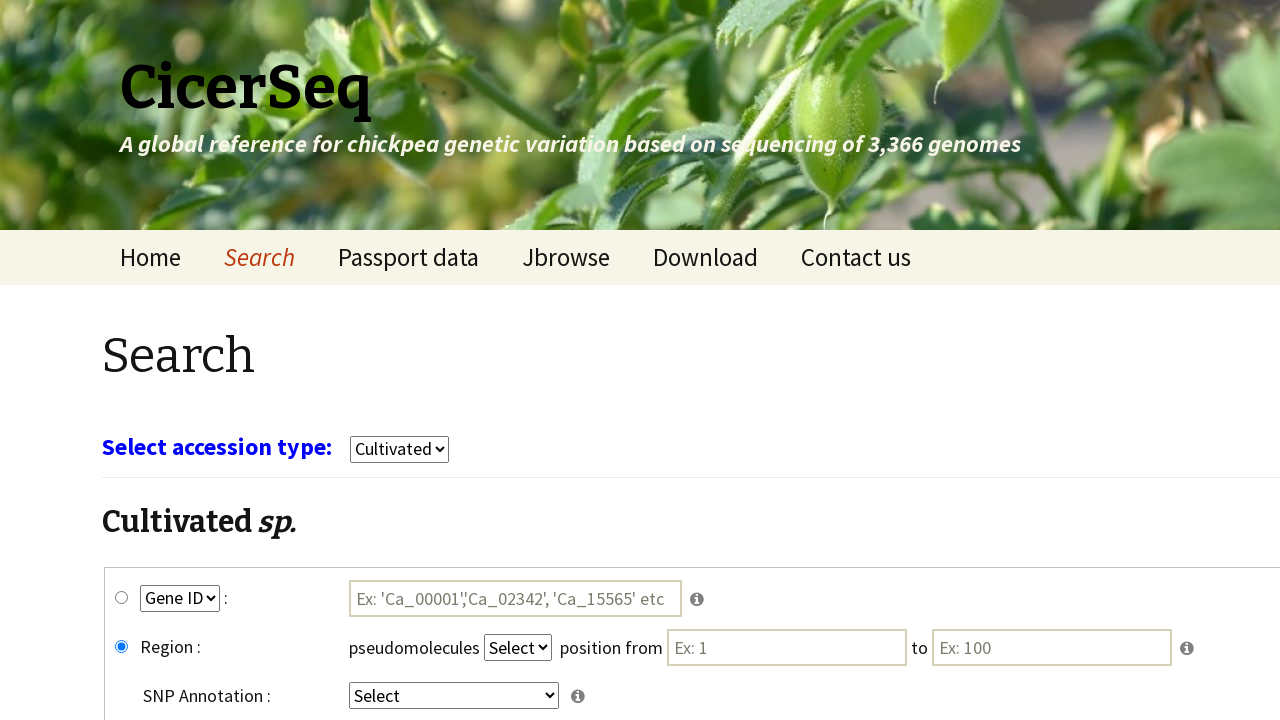

Waited for page to load (networkidle)
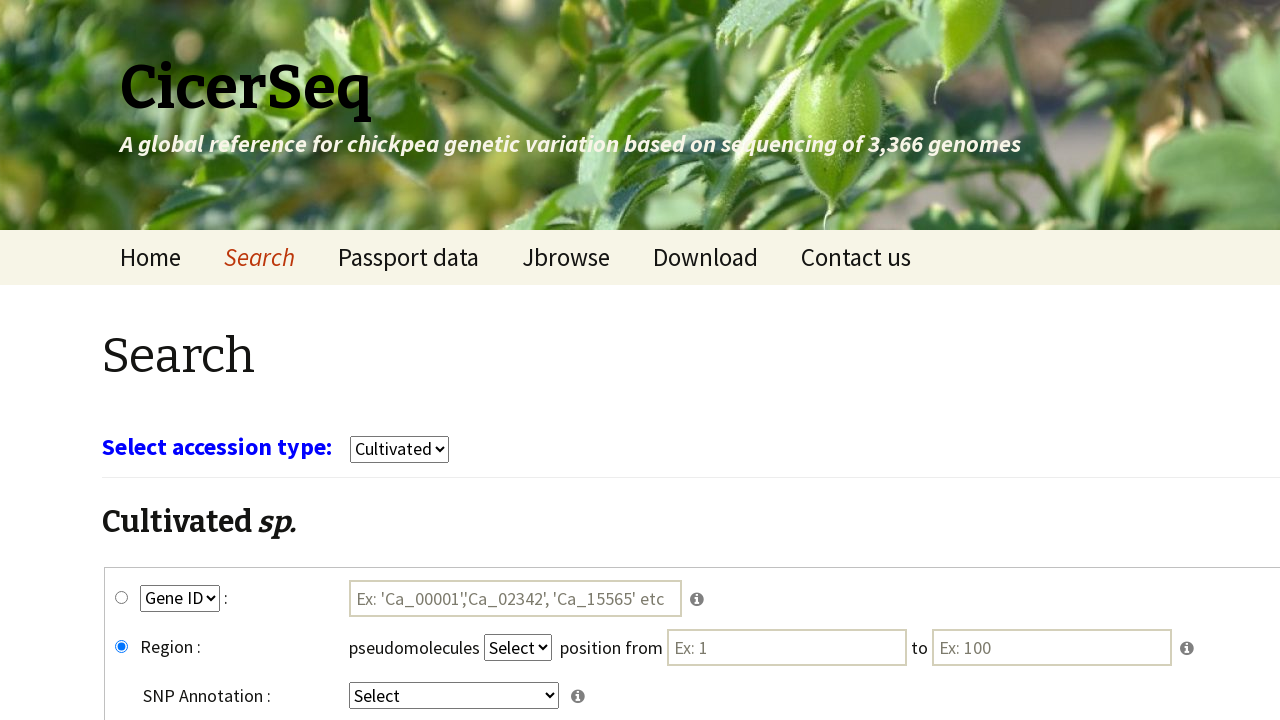

Selected 'cultivars' from crop type dropdown on select[name='select_crop']
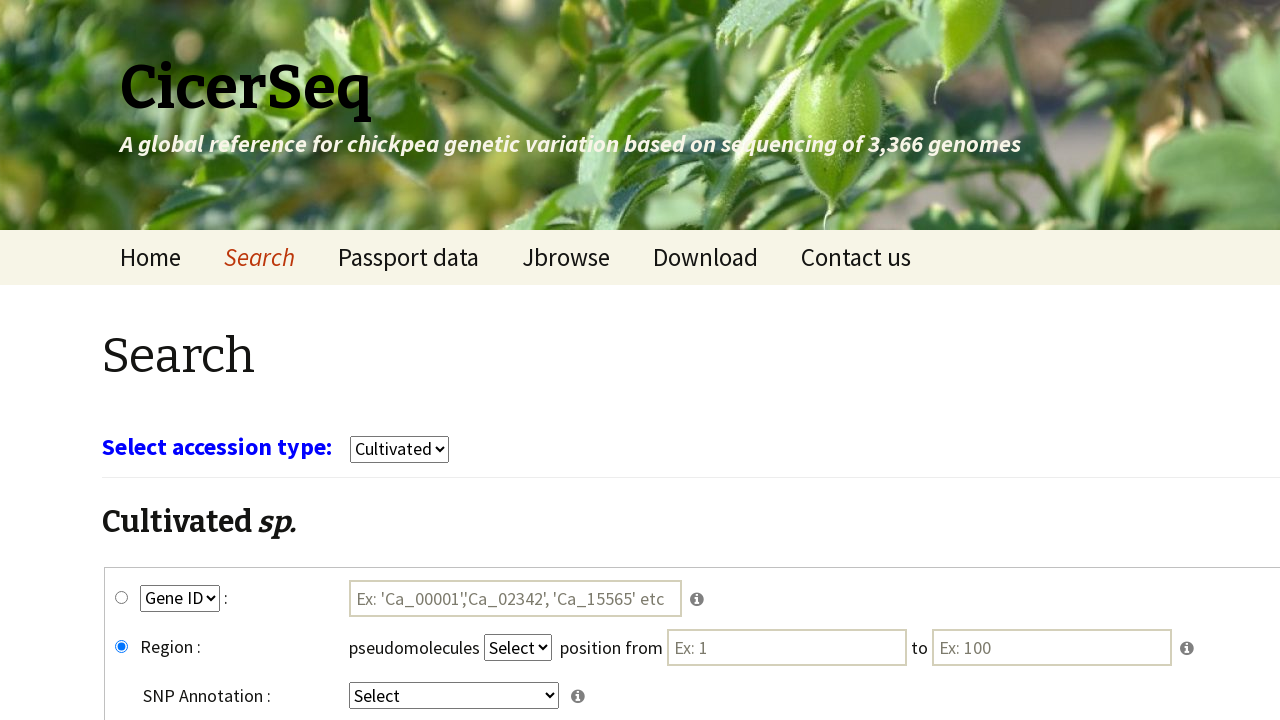

Clicked gene_snp radio button at (122, 598) on #gene_snp
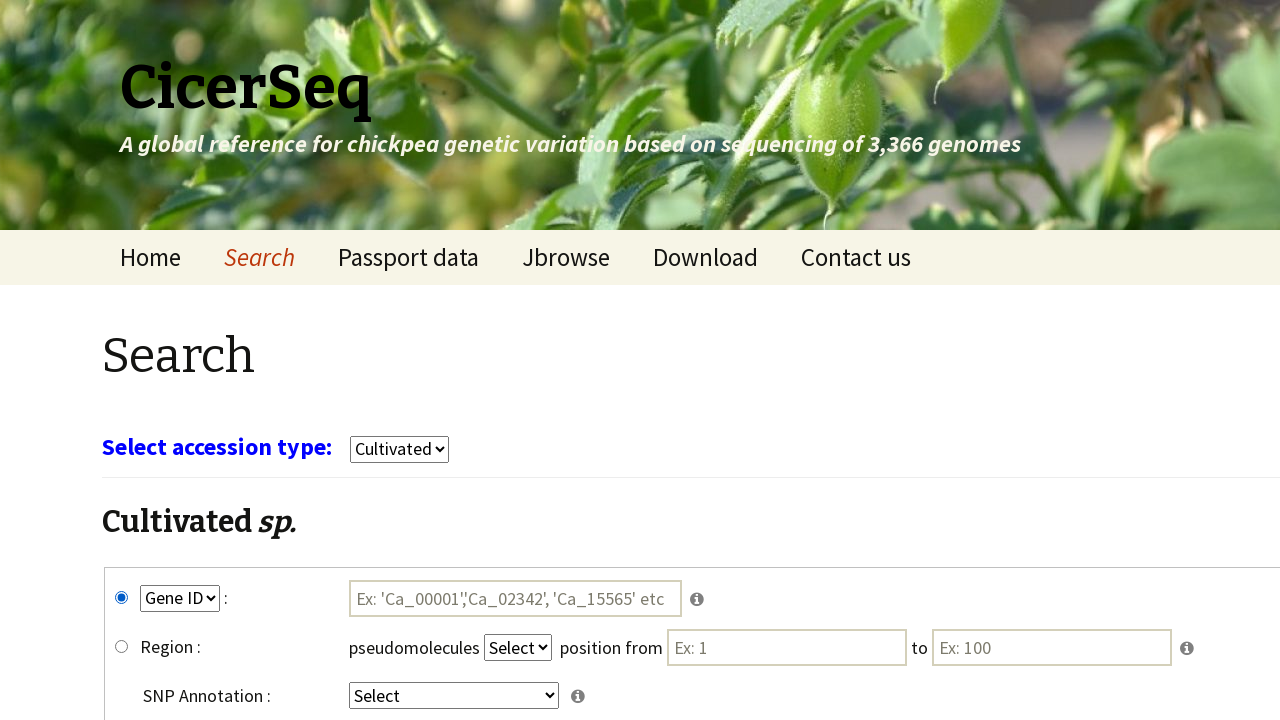

Selected 'GeneID' from key1 dropdown on select[name='key1']
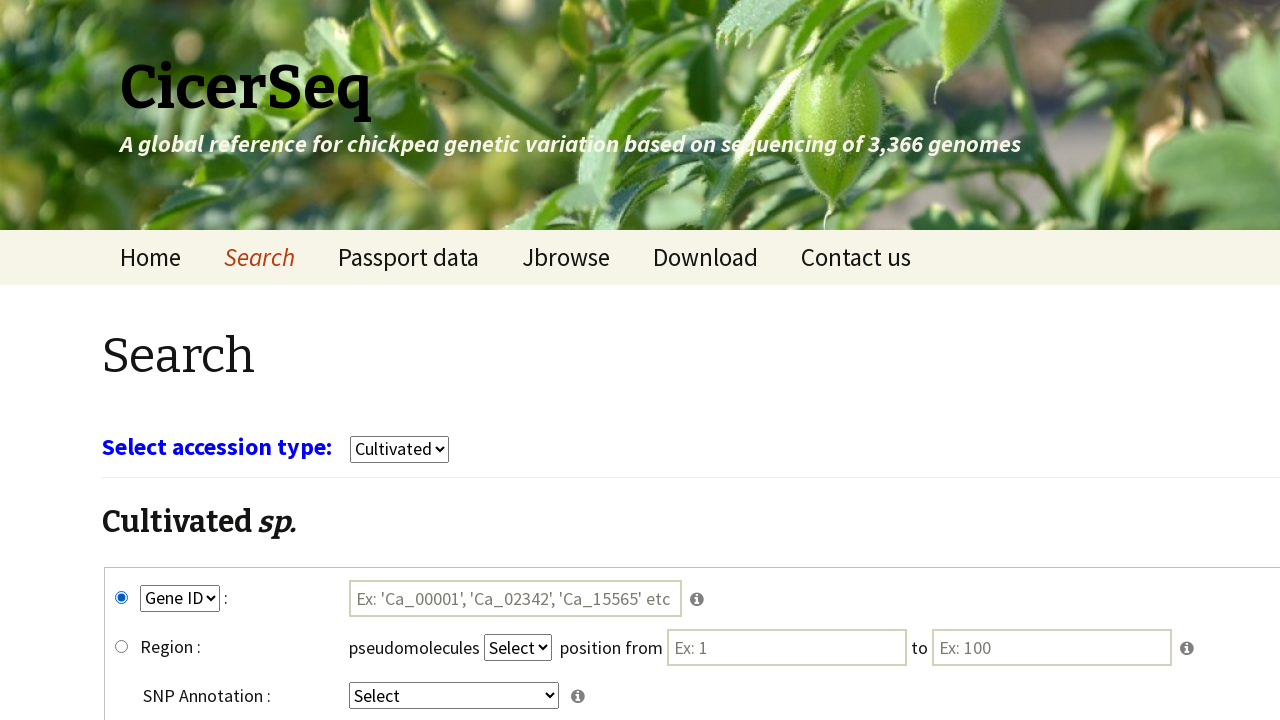

Selected 'intergenic' from key4 dropdown on select[name='key4']
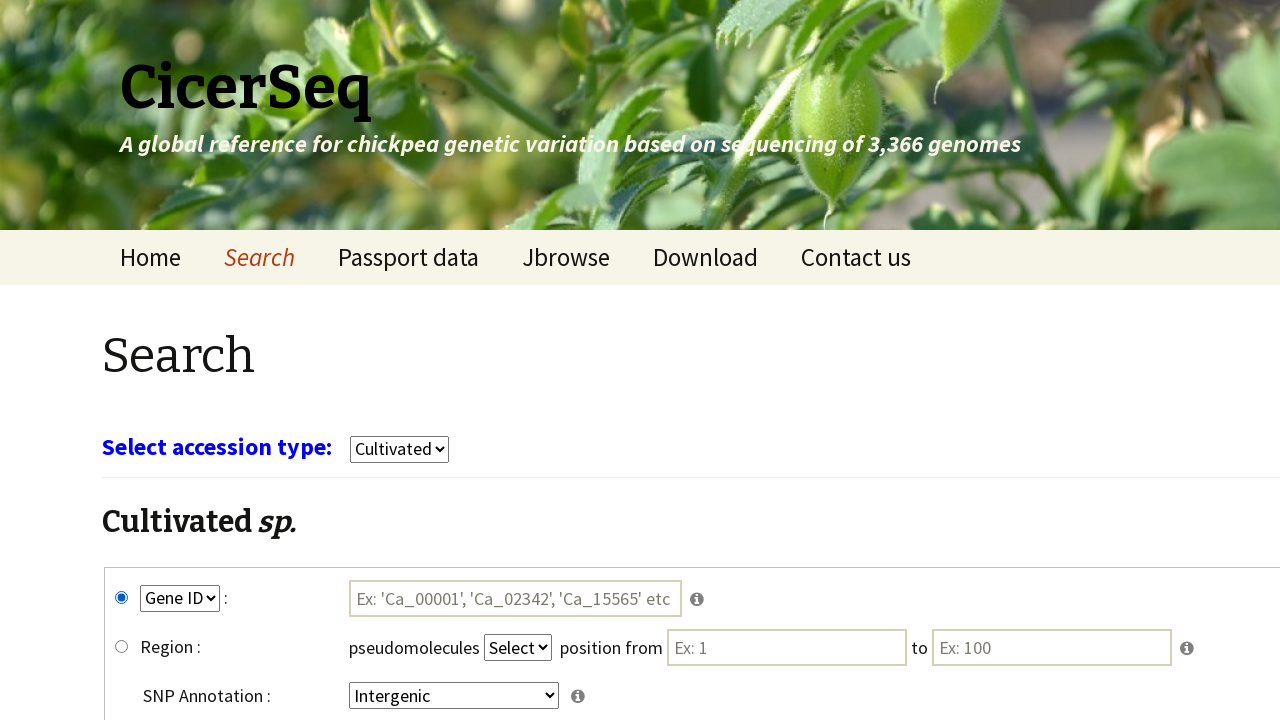

Entered gene ID 'Ca_00004' in search field on #tmp1
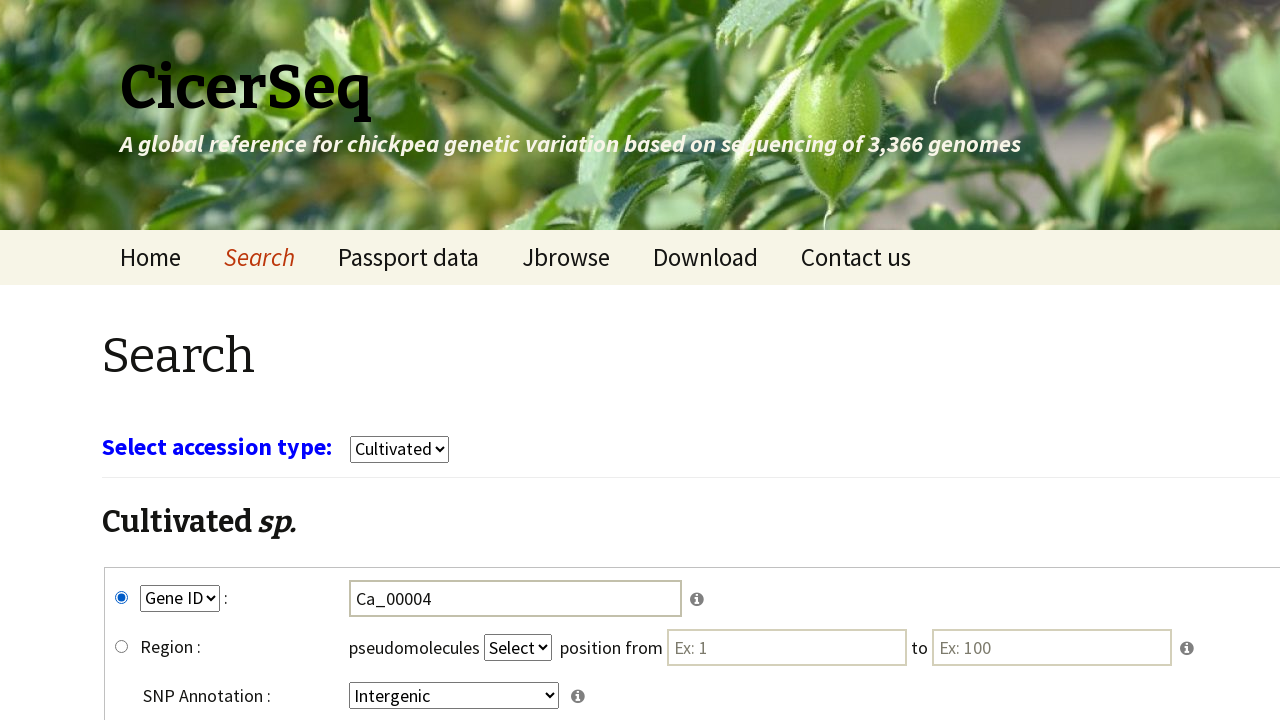

Clicked submit button to search for cultivated chickpea SNP data at (788, 573) on input[name='submit']
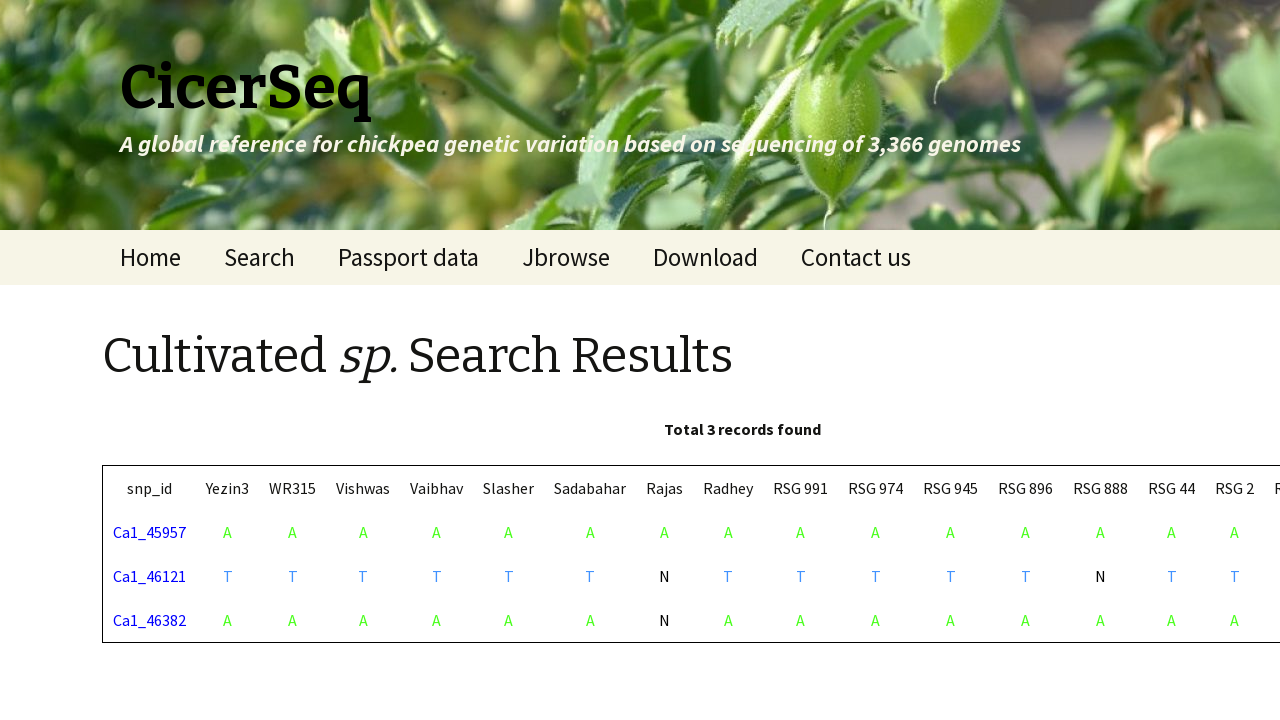

Waited 5 seconds for search results to load
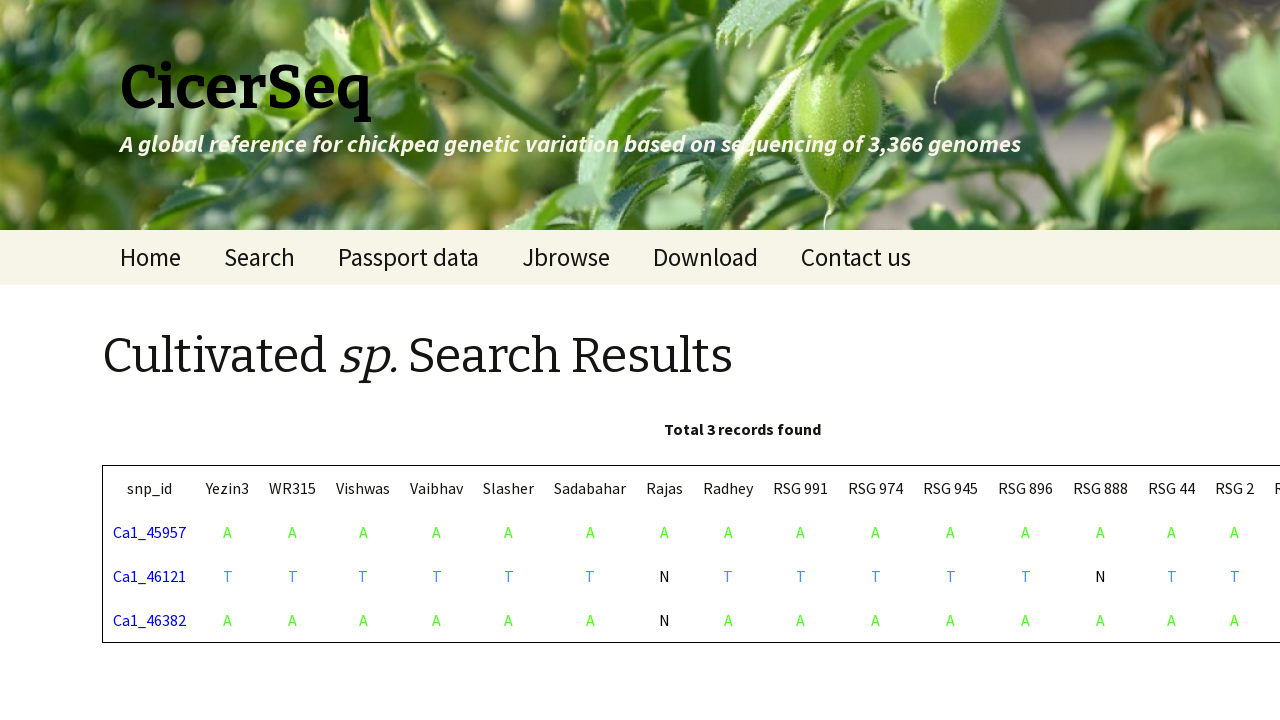

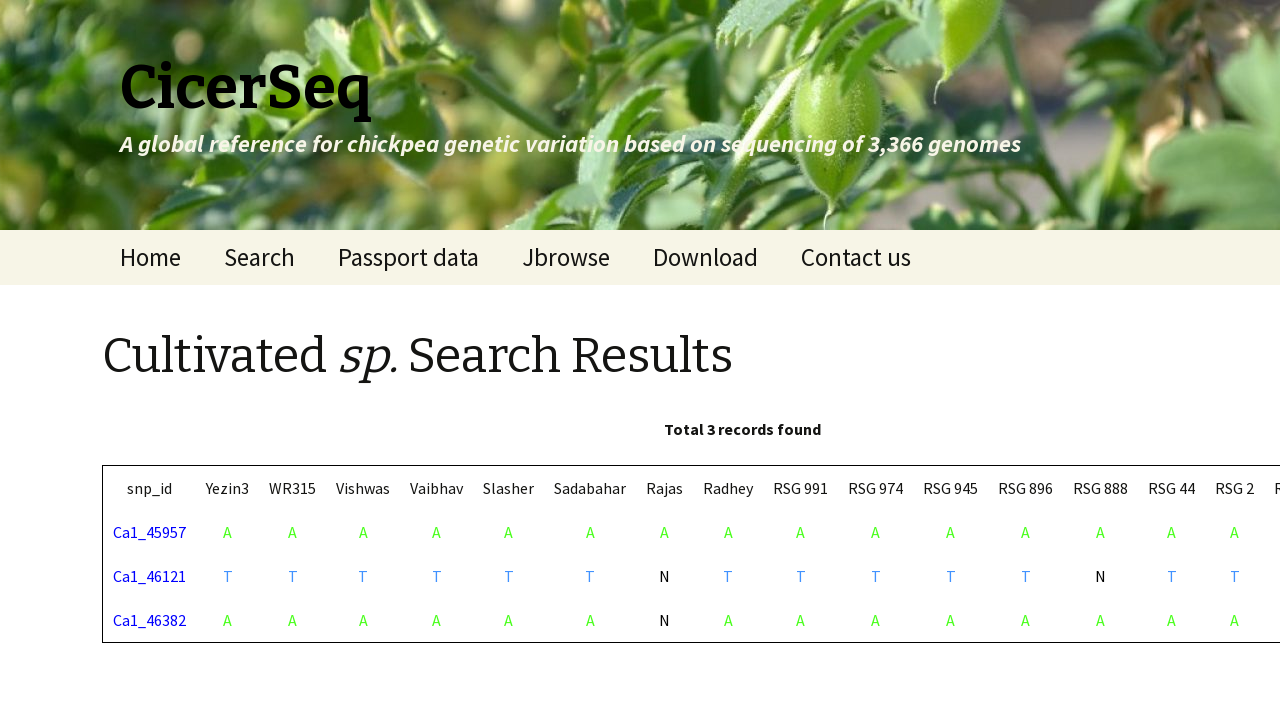